Tests that completed items are removed when Clear completed button is clicked

Starting URL: https://demo.playwright.dev/todomvc

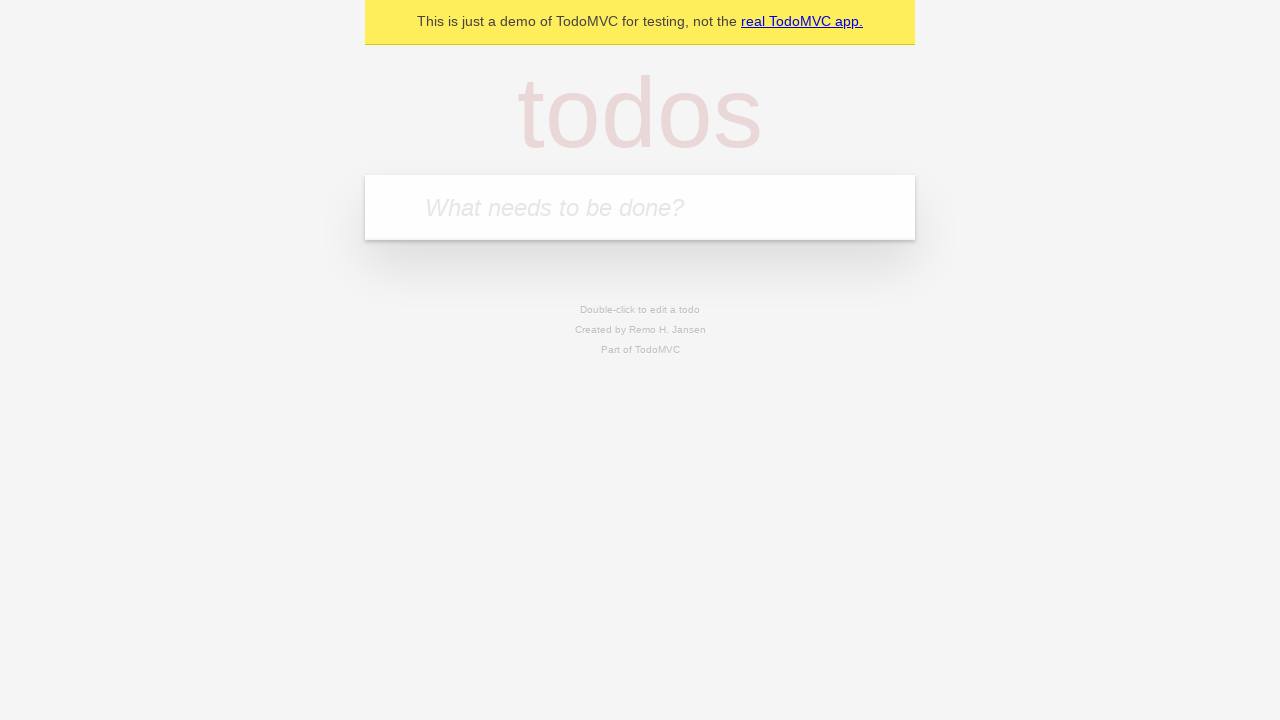

Filled todo input with 'buy some cheese' on internal:attr=[placeholder="What needs to be done?"i]
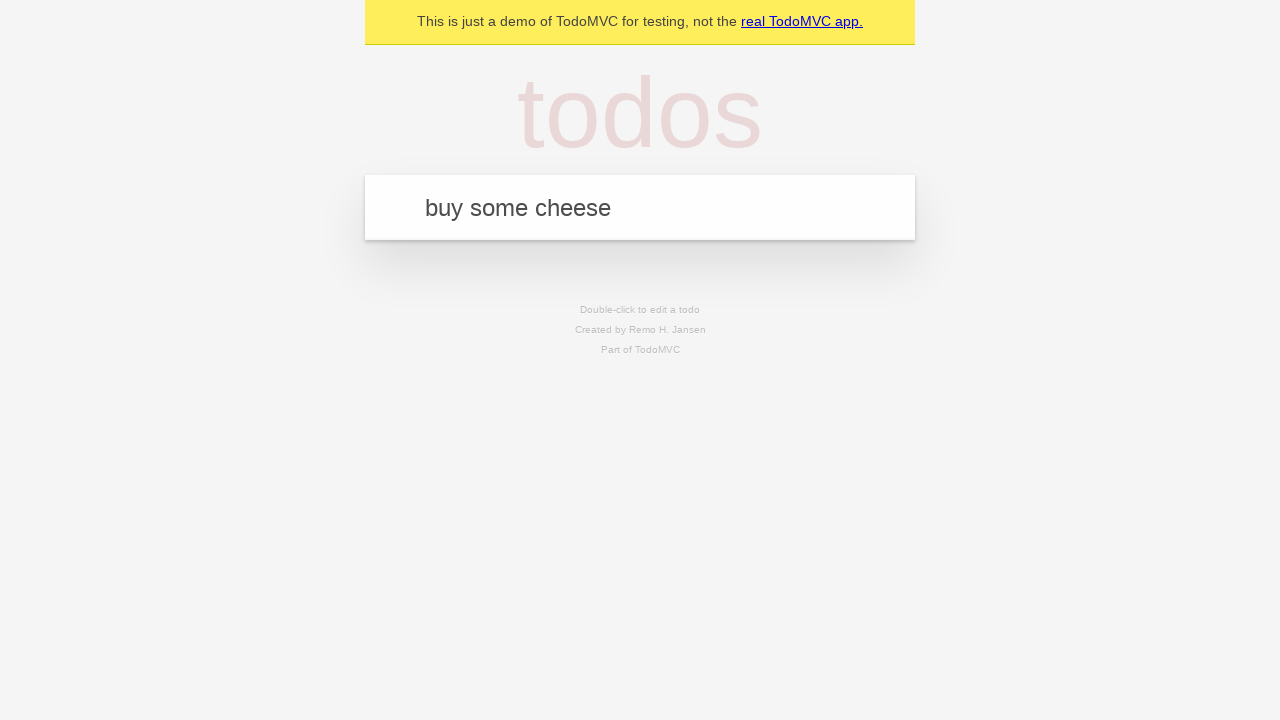

Pressed Enter to add first todo item on internal:attr=[placeholder="What needs to be done?"i]
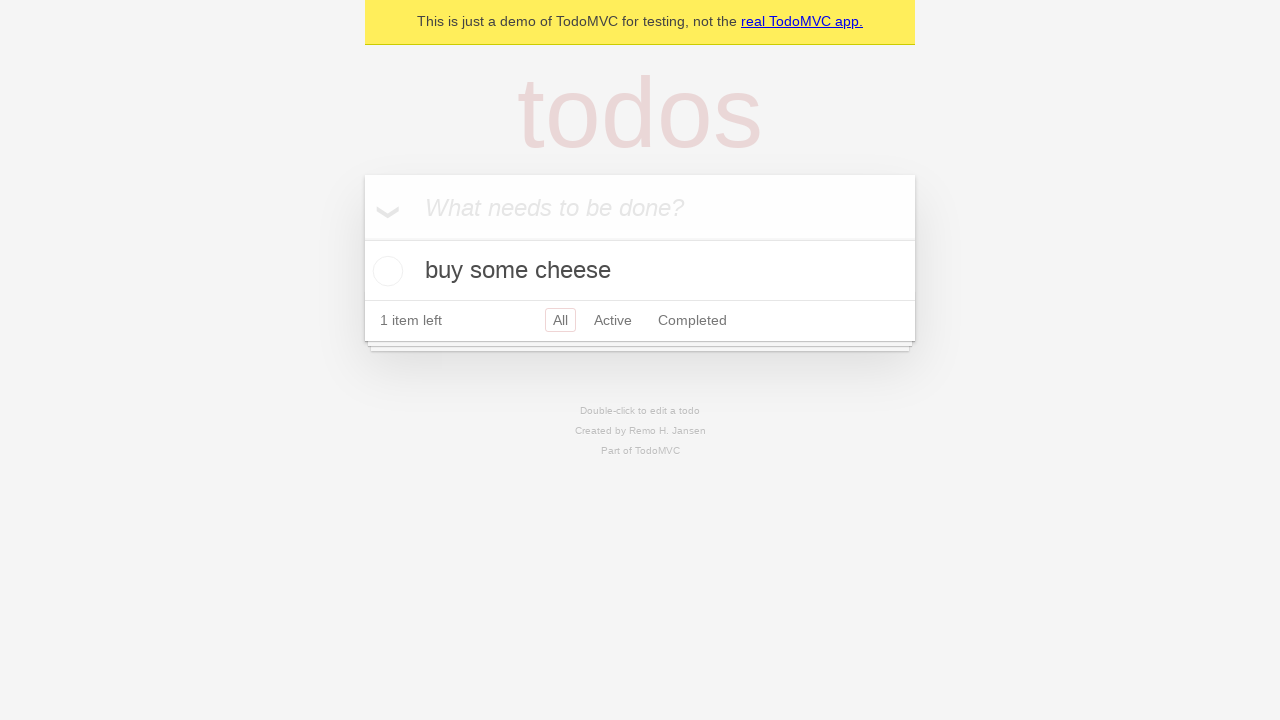

Filled todo input with 'feed the cat' on internal:attr=[placeholder="What needs to be done?"i]
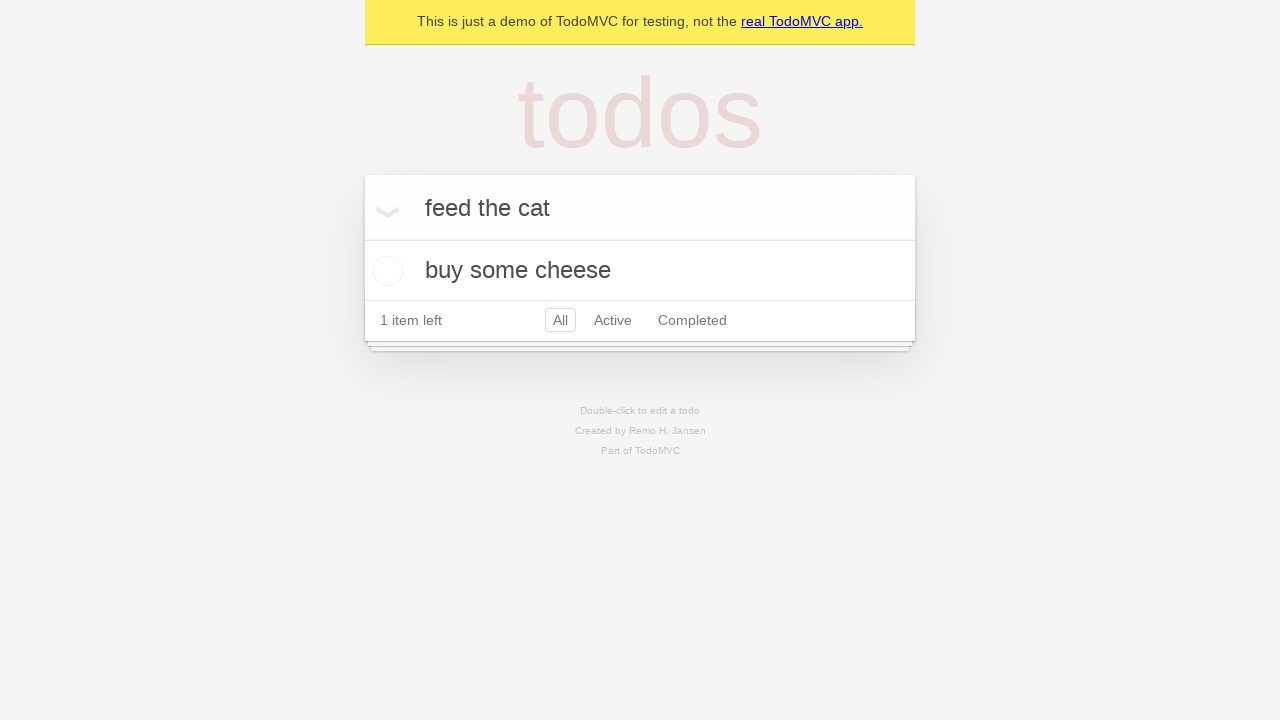

Pressed Enter to add second todo item on internal:attr=[placeholder="What needs to be done?"i]
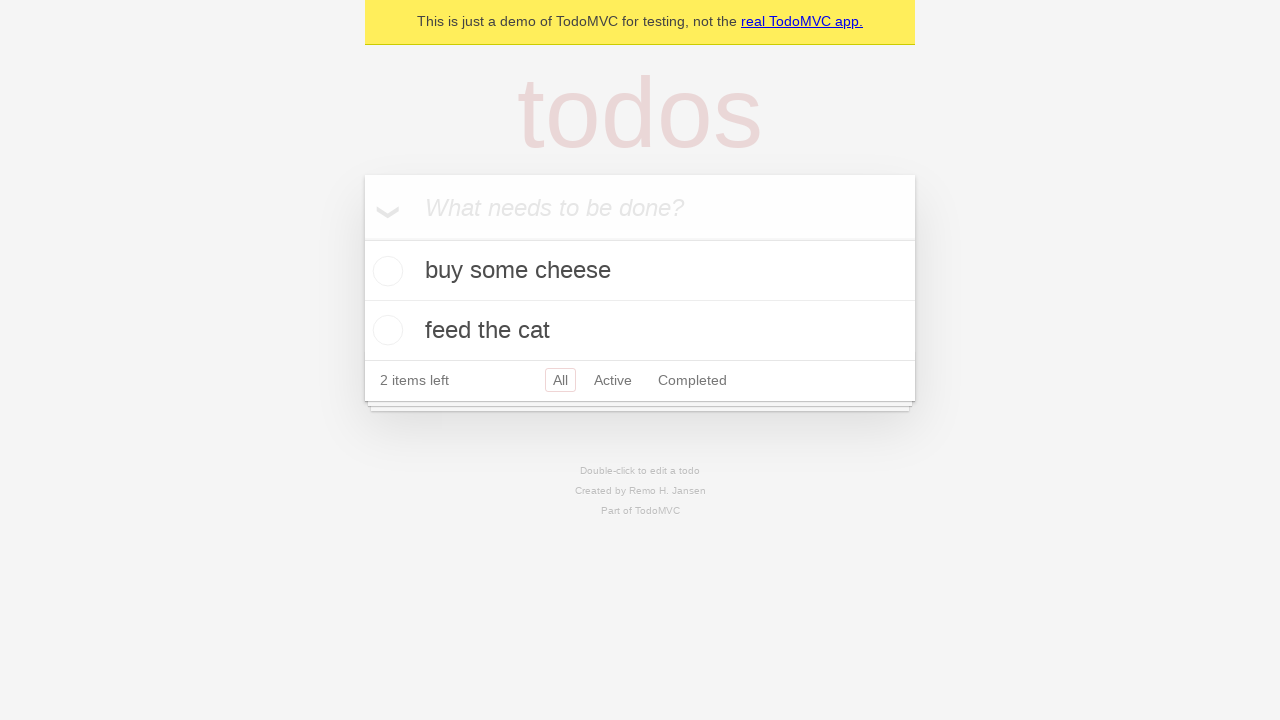

Filled todo input with 'book a doctors appointment' on internal:attr=[placeholder="What needs to be done?"i]
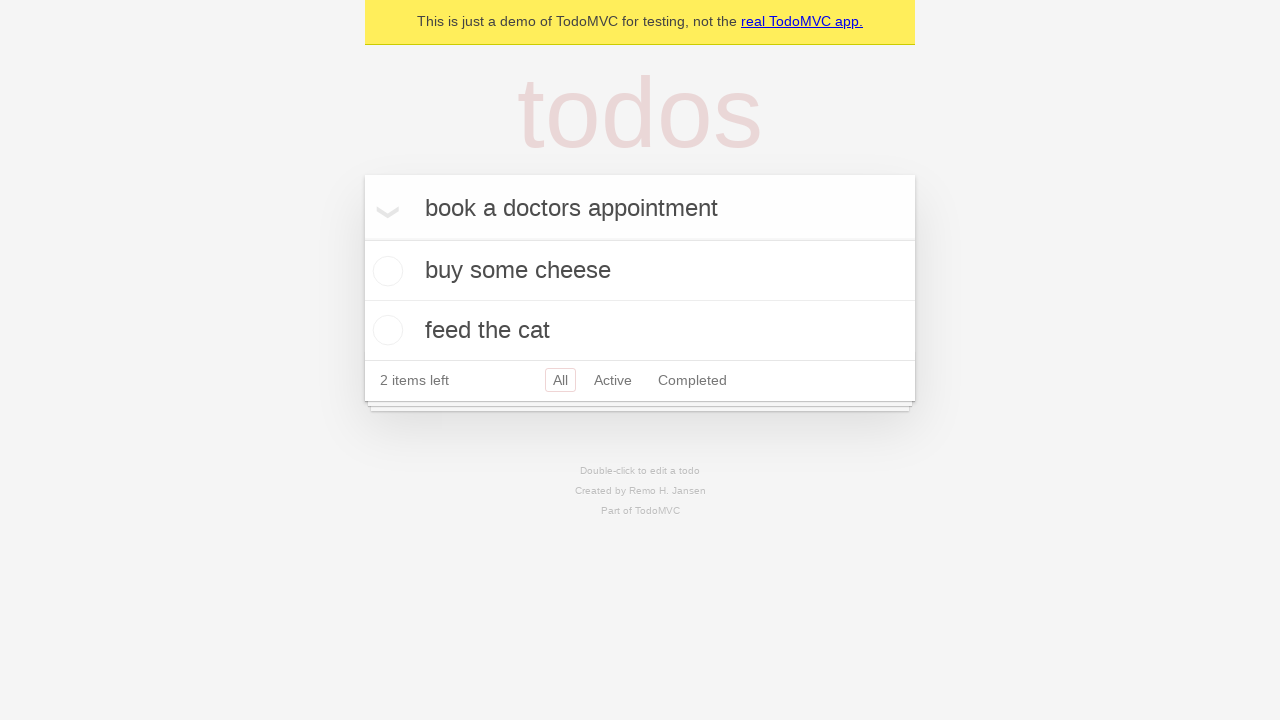

Pressed Enter to add third todo item on internal:attr=[placeholder="What needs to be done?"i]
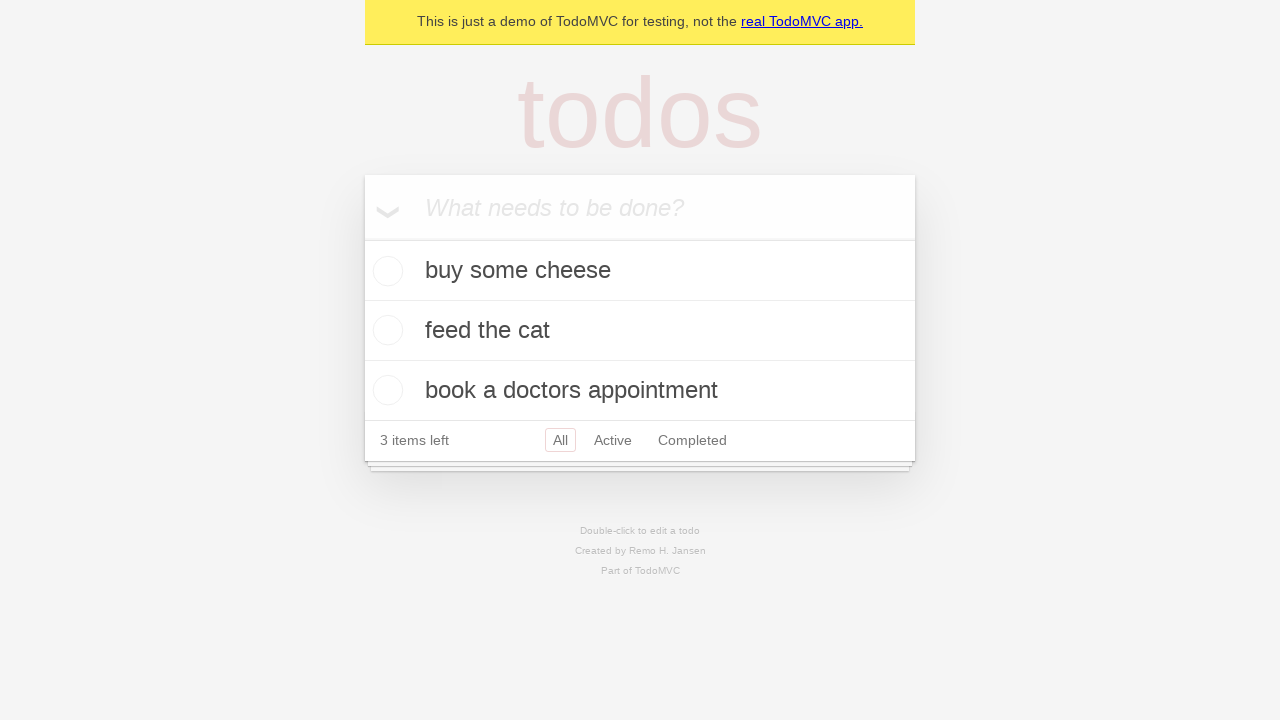

Checked the second todo item (feed the cat) at (385, 330) on internal:testid=[data-testid="todo-item"s] >> nth=1 >> internal:role=checkbox
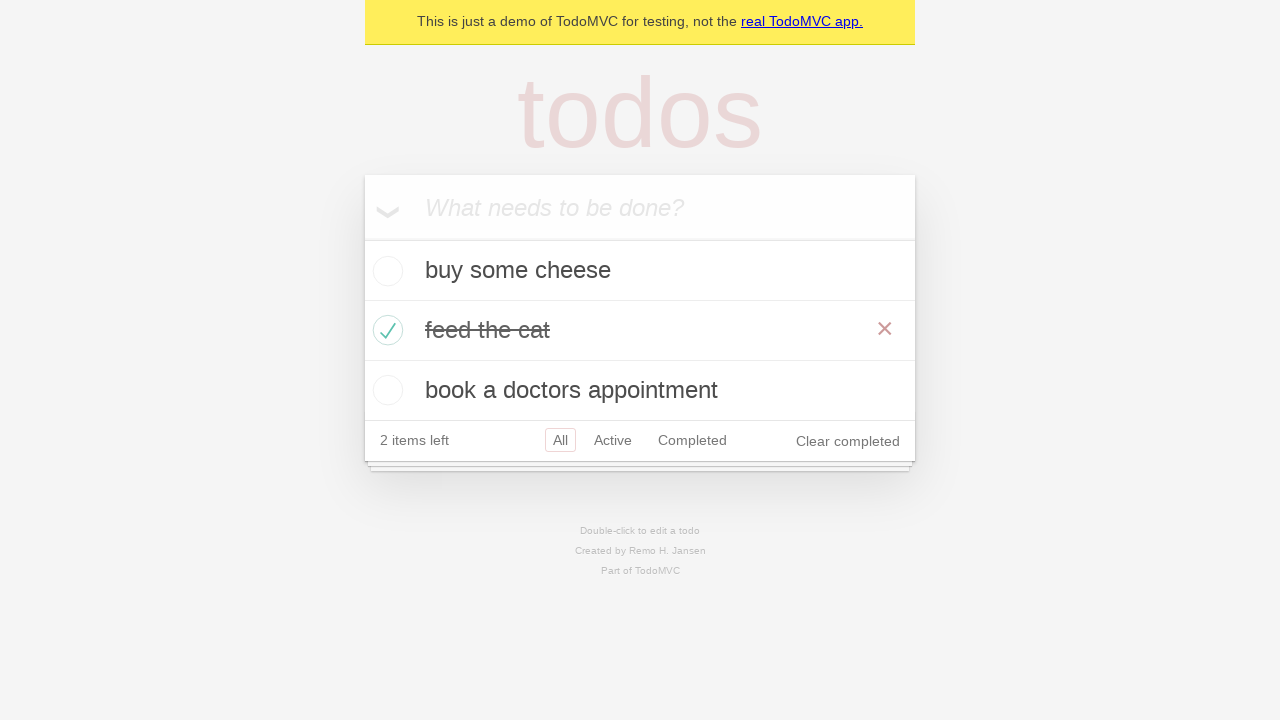

Clicked 'Clear completed' button to remove completed items at (848, 441) on internal:role=button[name="Clear completed"i]
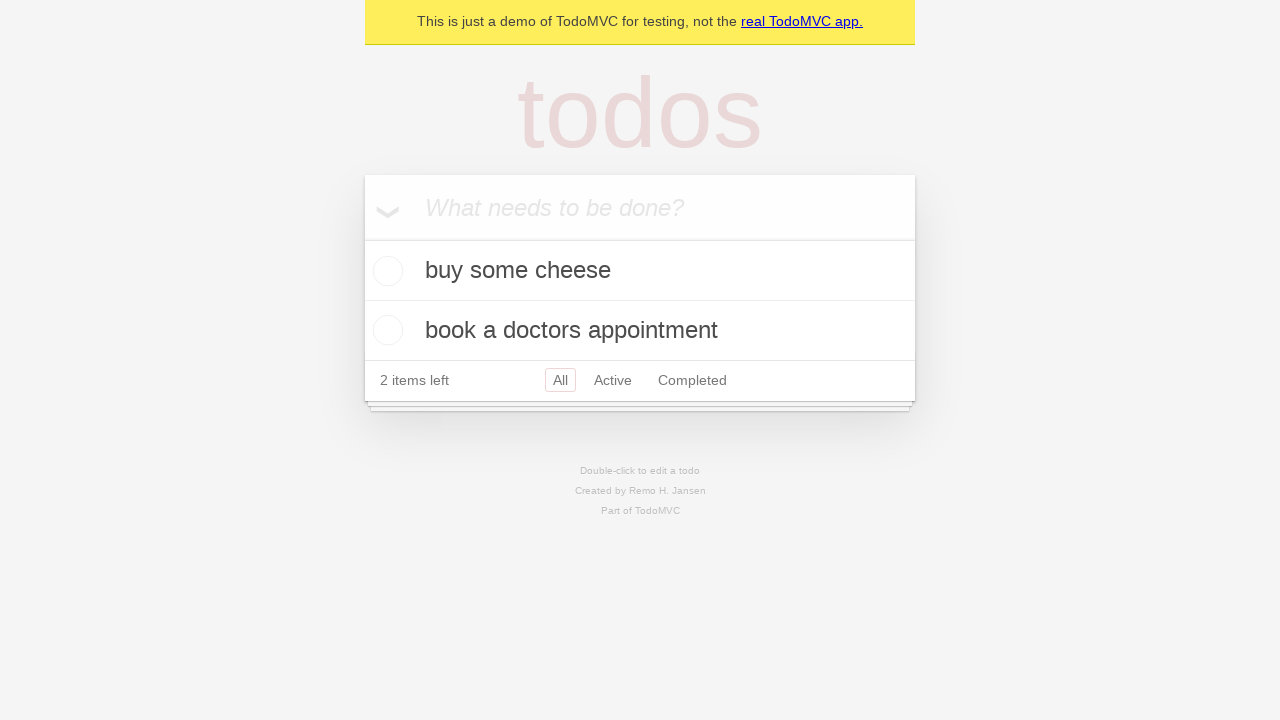

Waited for todo items to update after clearing completed items
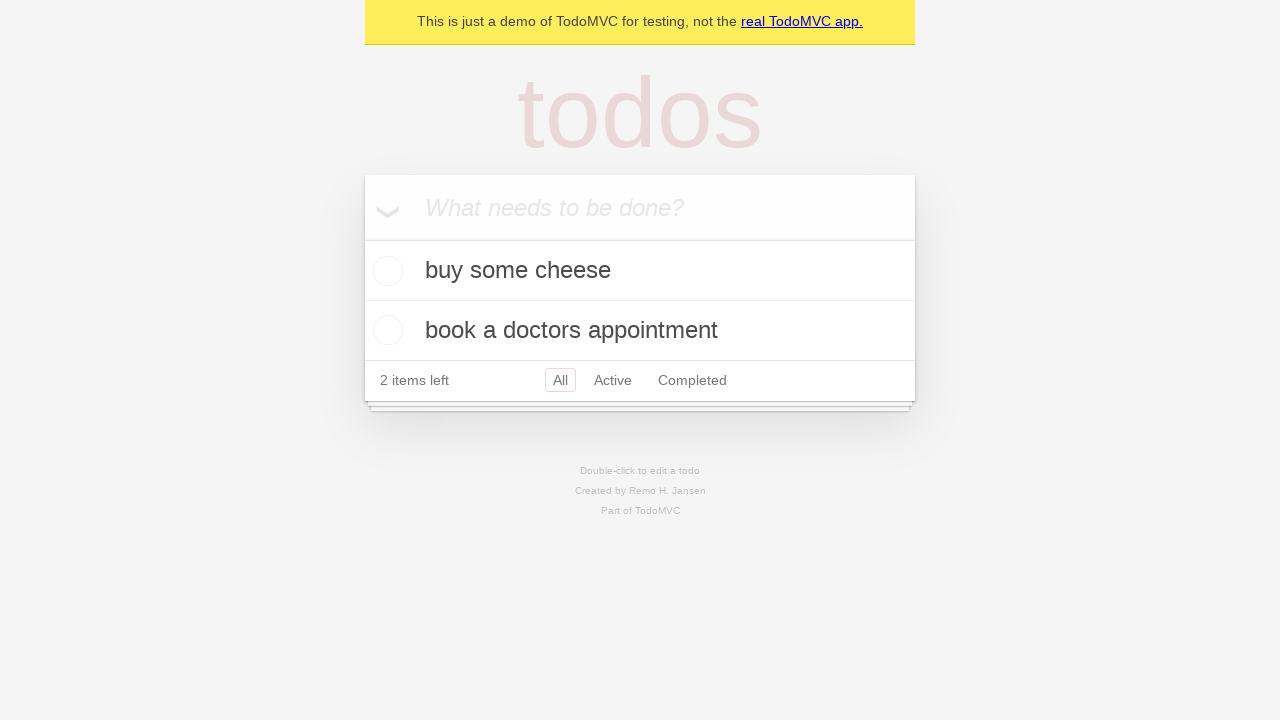

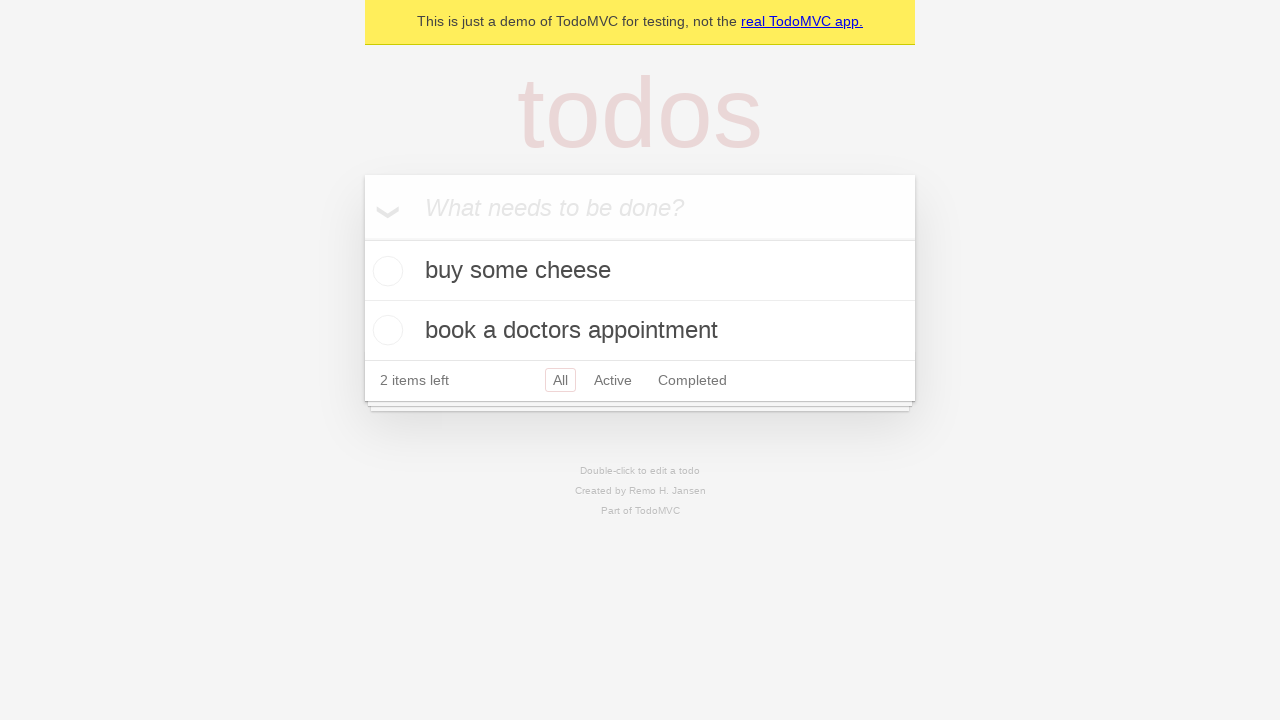